Tests that the complete all checkbox updates state when individual items are completed or cleared

Starting URL: https://demo.playwright.dev/todomvc

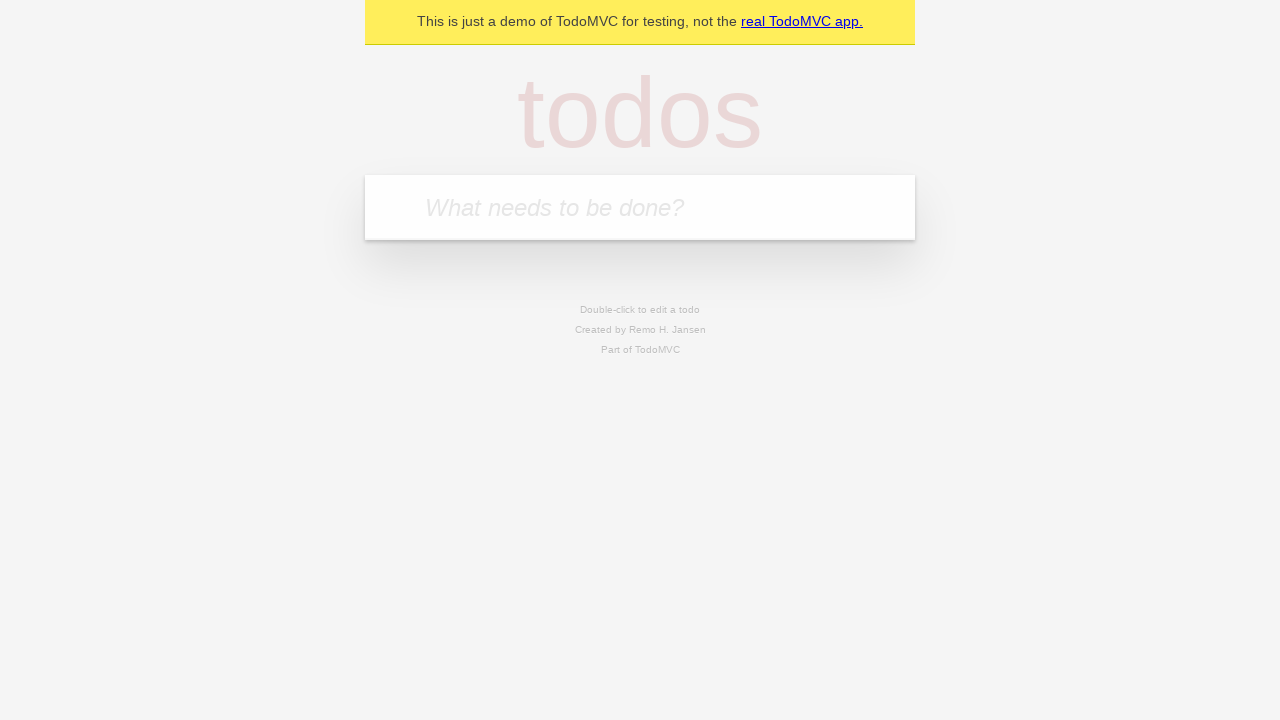

Filled input field with first todo 'buy some cheese' on internal:attr=[placeholder="What needs to be done?"i]
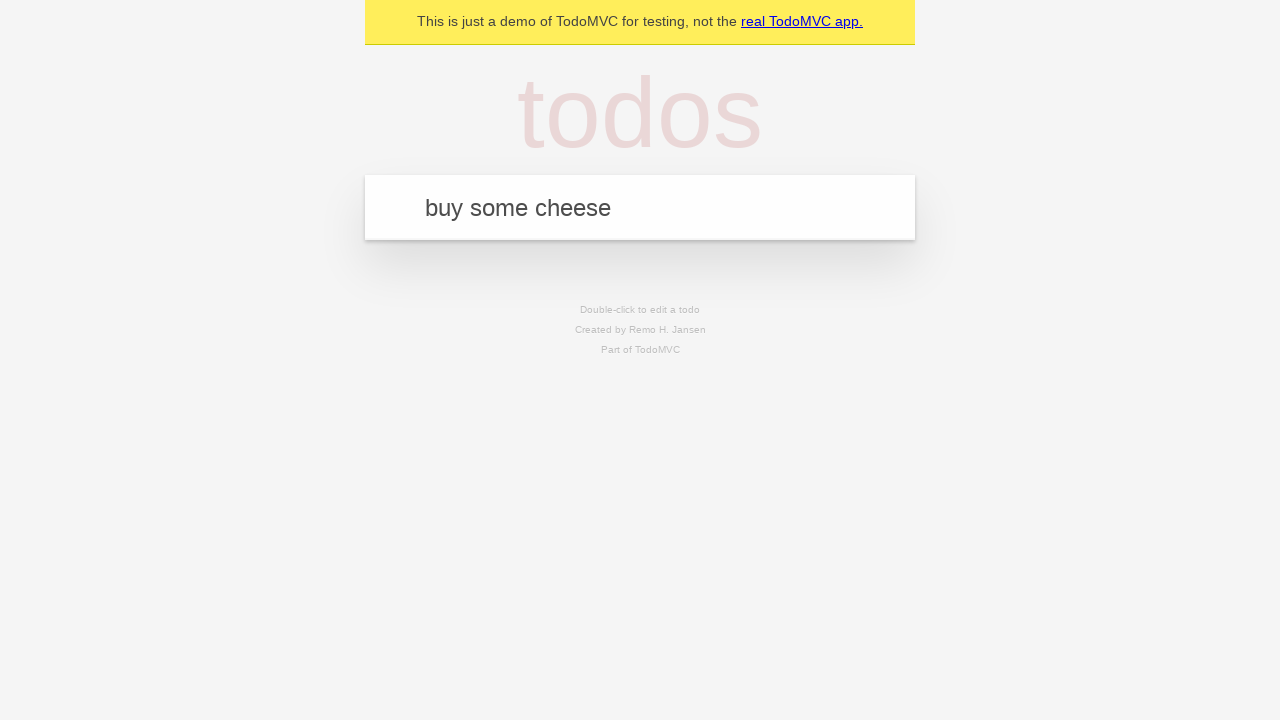

Pressed Enter to create first todo on internal:attr=[placeholder="What needs to be done?"i]
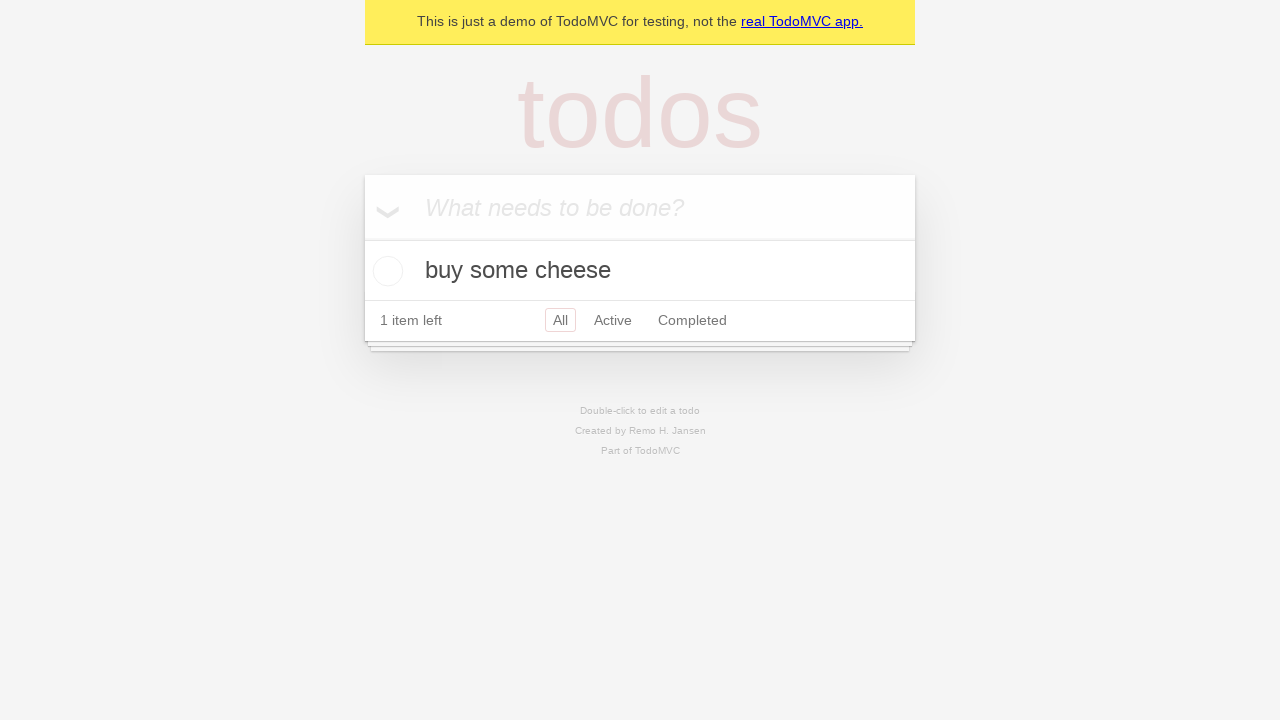

Filled input field with second todo 'feed the cat' on internal:attr=[placeholder="What needs to be done?"i]
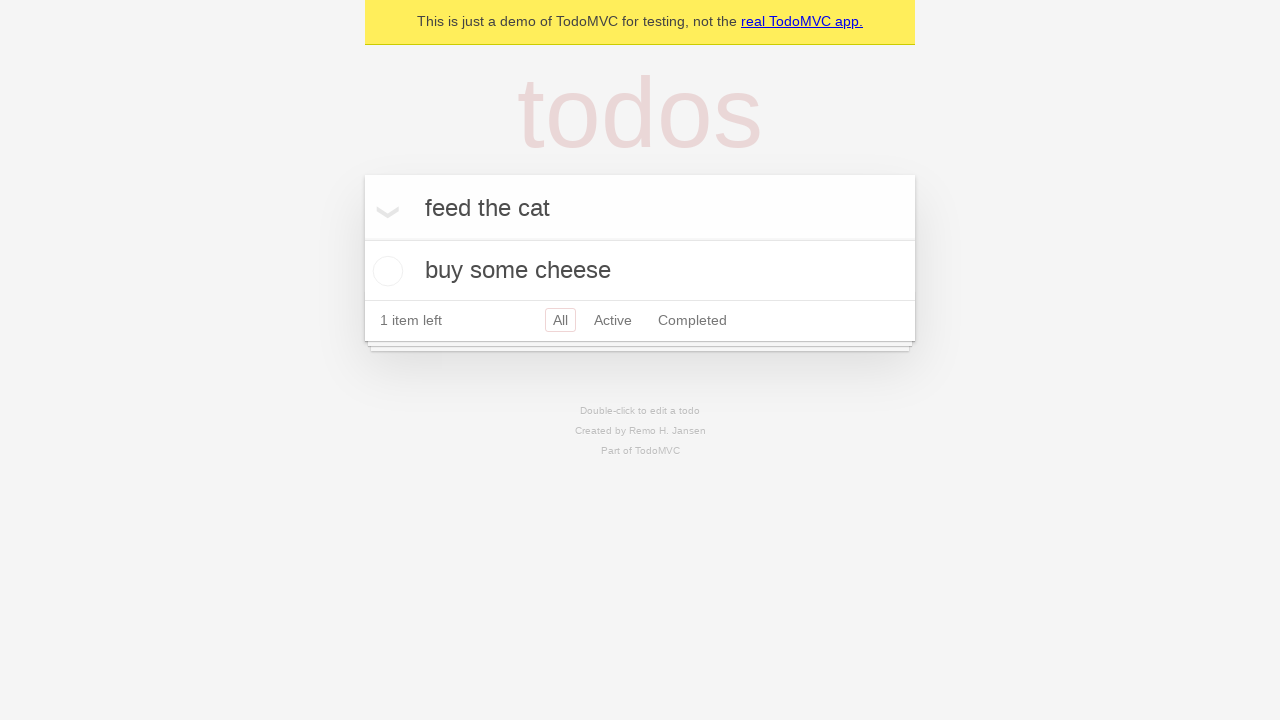

Pressed Enter to create second todo on internal:attr=[placeholder="What needs to be done?"i]
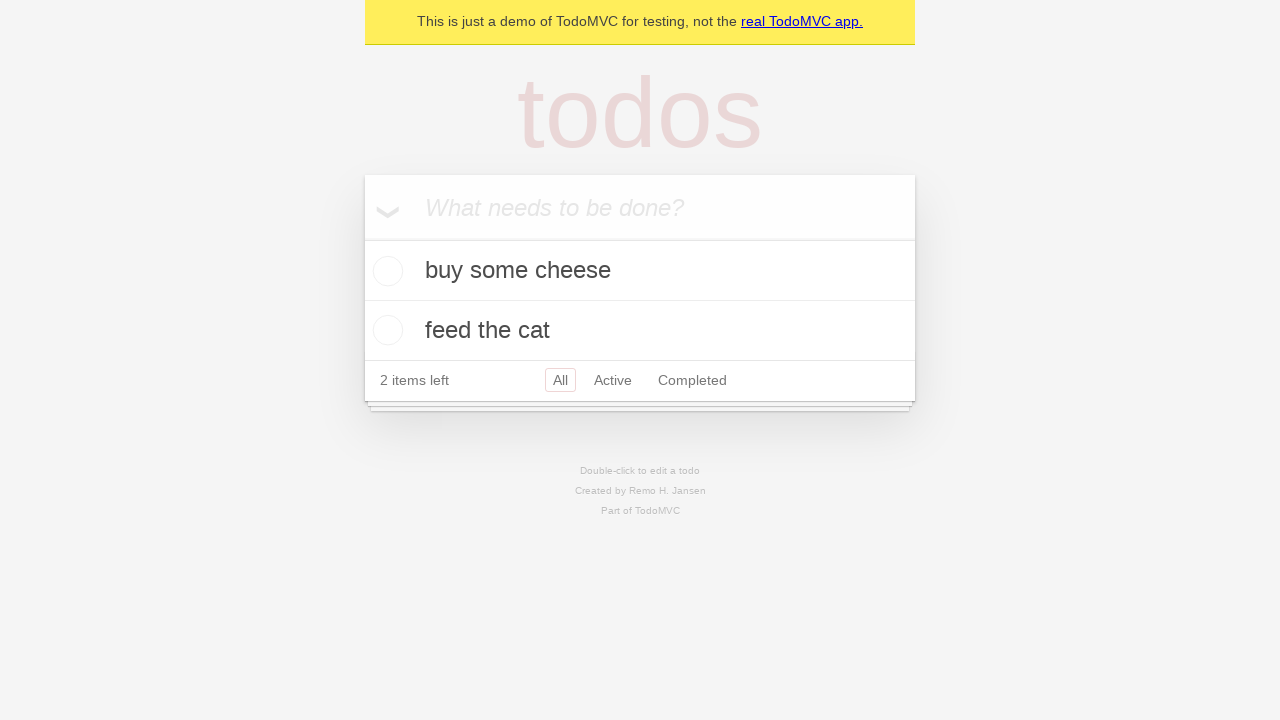

Filled input field with third todo 'book a doctors appointment' on internal:attr=[placeholder="What needs to be done?"i]
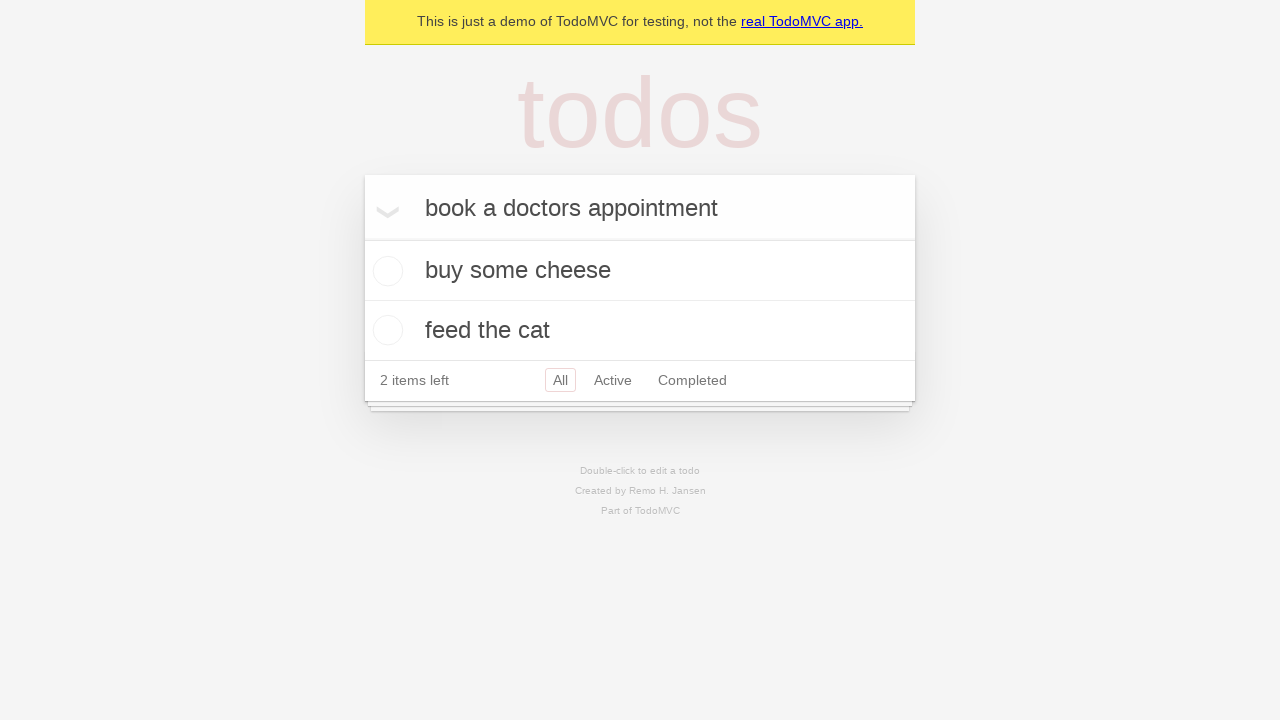

Pressed Enter to create third todo on internal:attr=[placeholder="What needs to be done?"i]
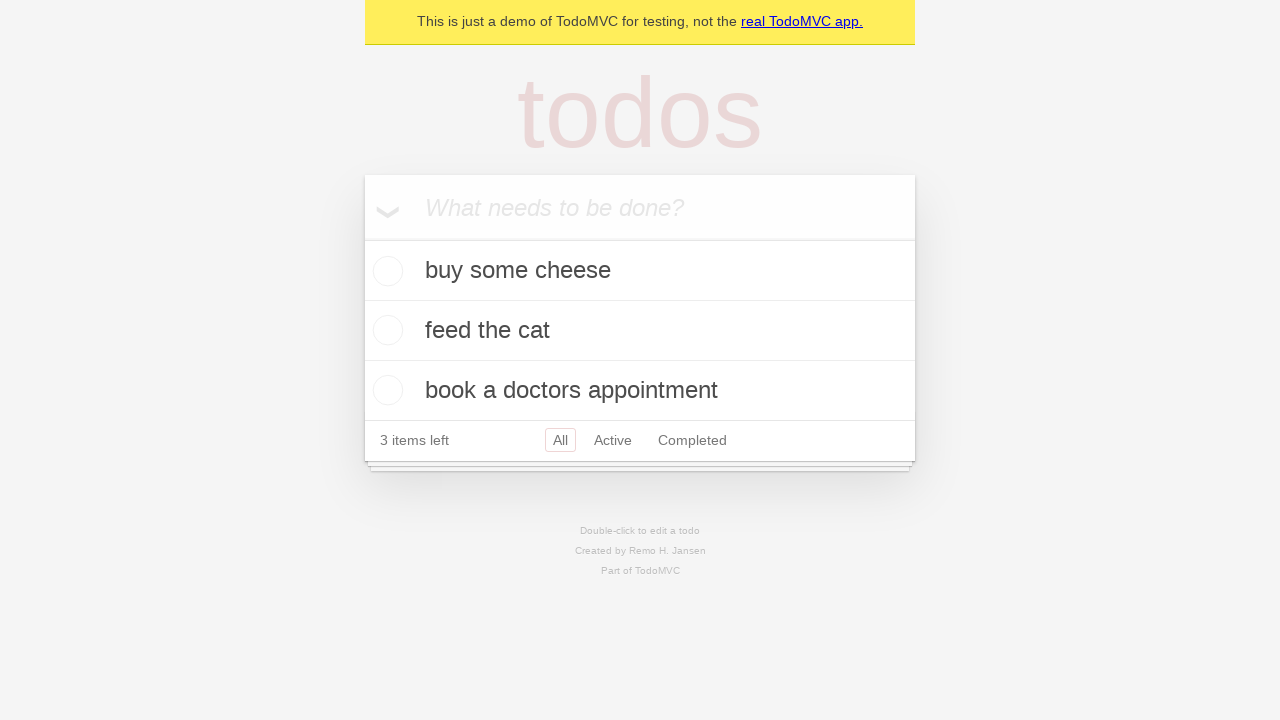

Checked 'Mark all as complete' checkbox to complete all todos at (362, 238) on internal:label="Mark all as complete"i
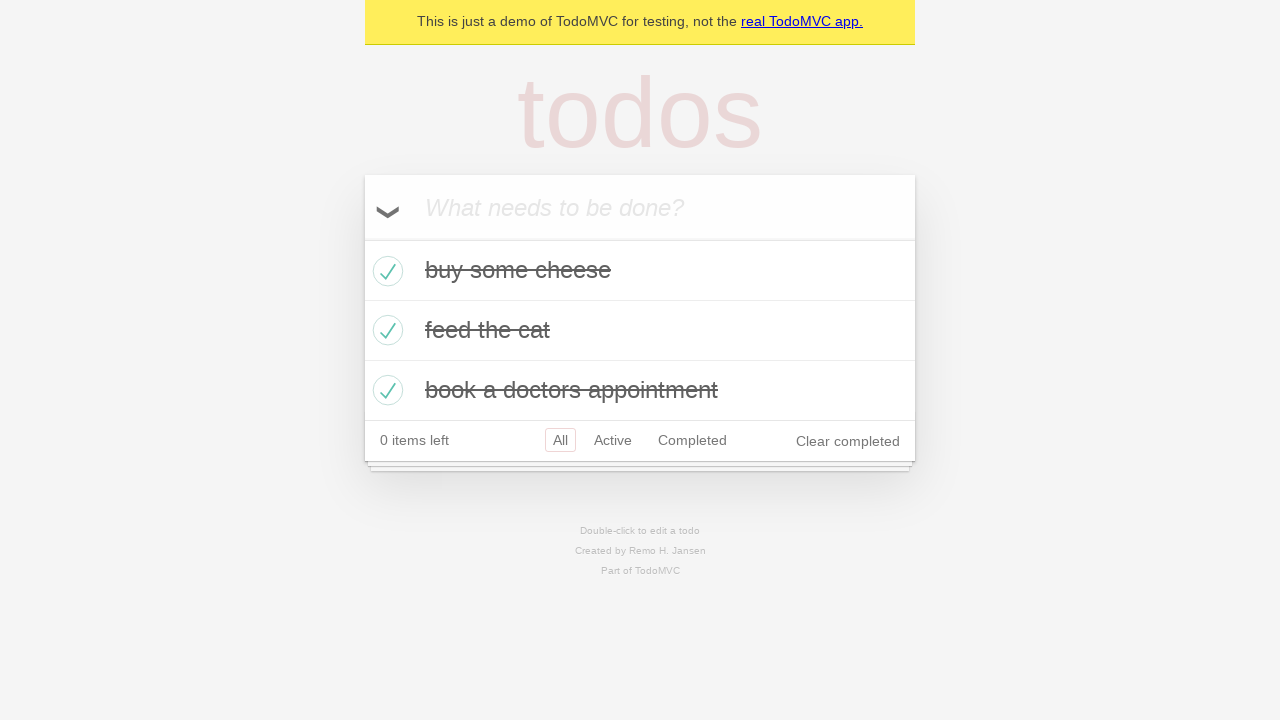

Unchecked first todo item checkbox at (385, 271) on internal:testid=[data-testid="todo-item"s] >> nth=0 >> internal:role=checkbox
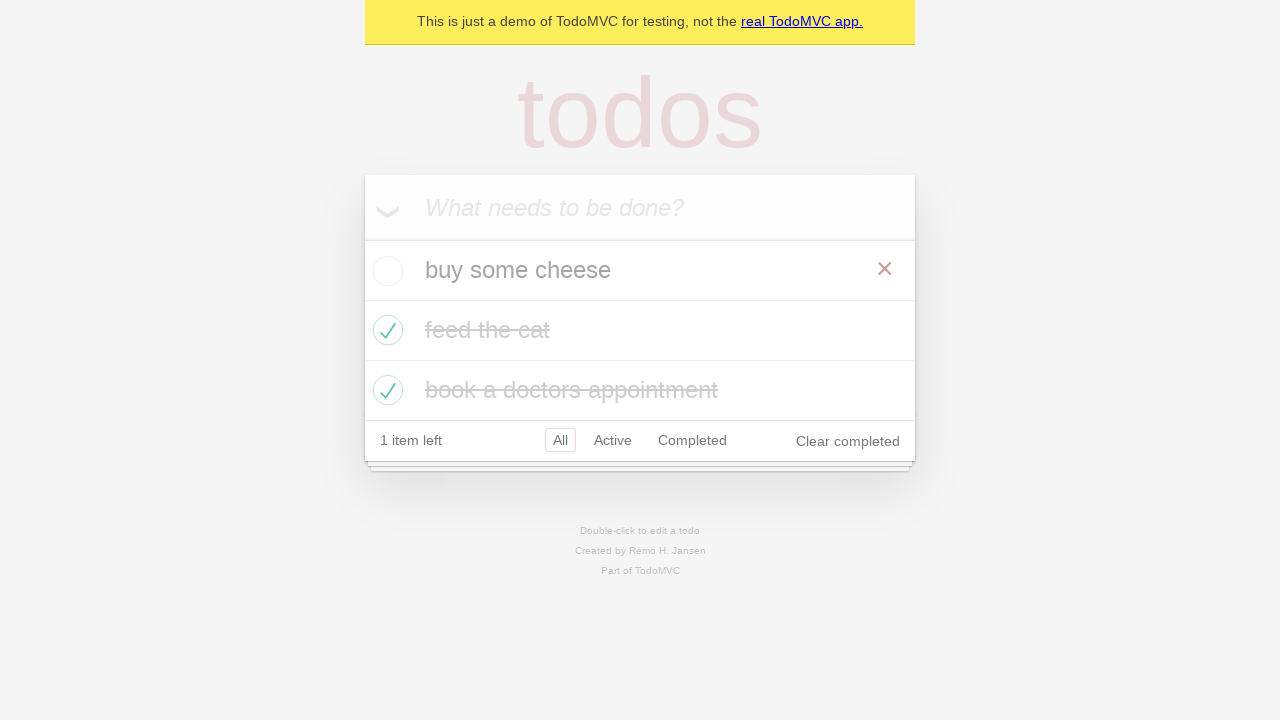

Checked first todo item checkbox again at (385, 271) on internal:testid=[data-testid="todo-item"s] >> nth=0 >> internal:role=checkbox
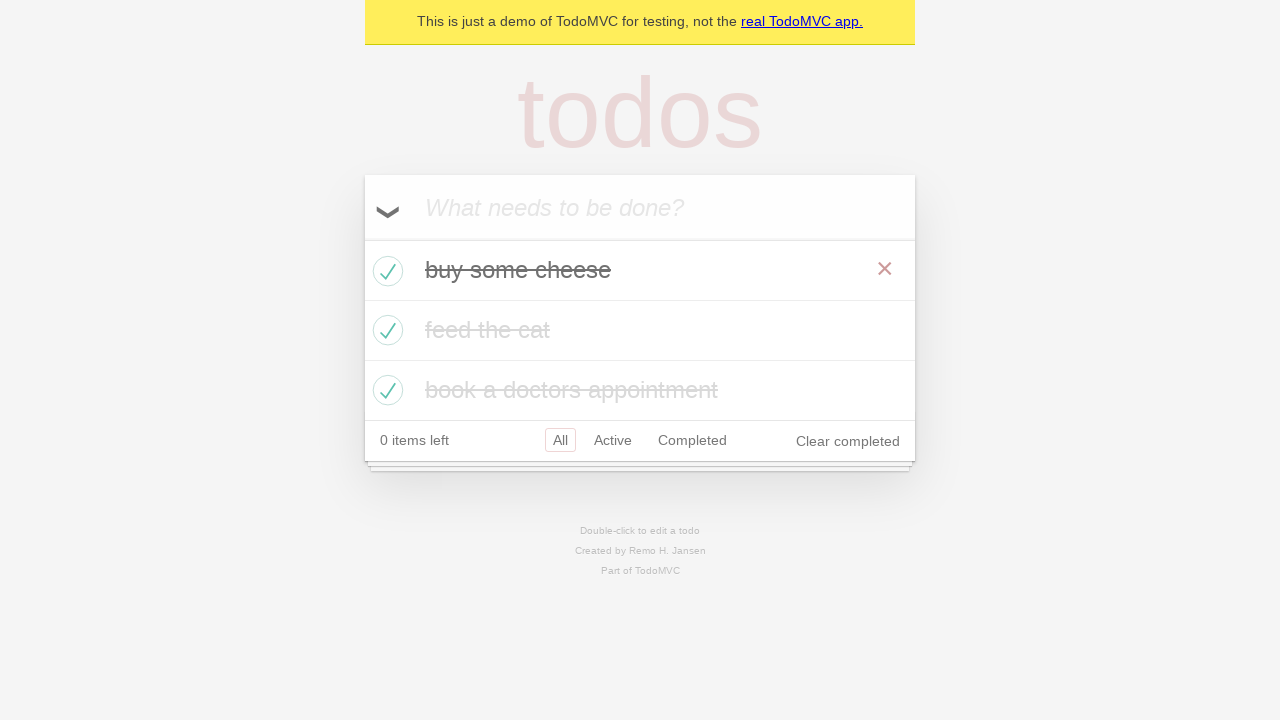

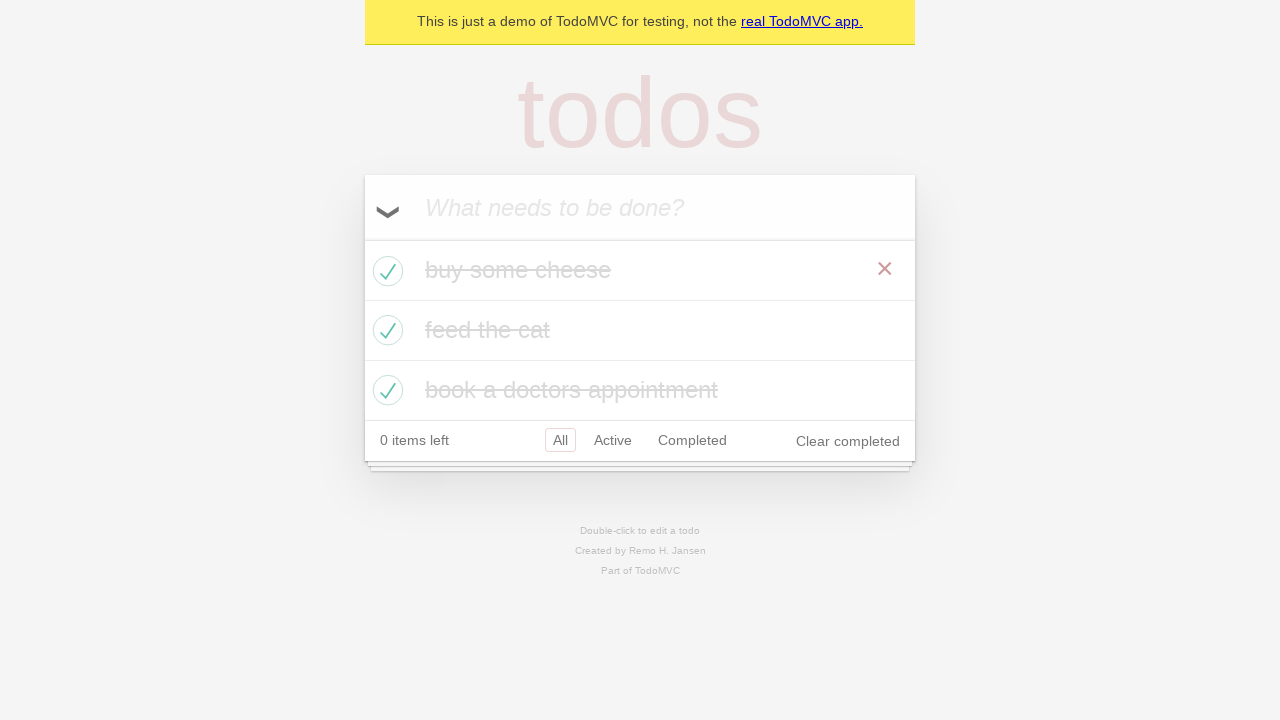